Tests the attractions dropdown menu by hovering to show it and verifying its visibility state

Starting URL: https://aceade.github.io/sydfjords/#/

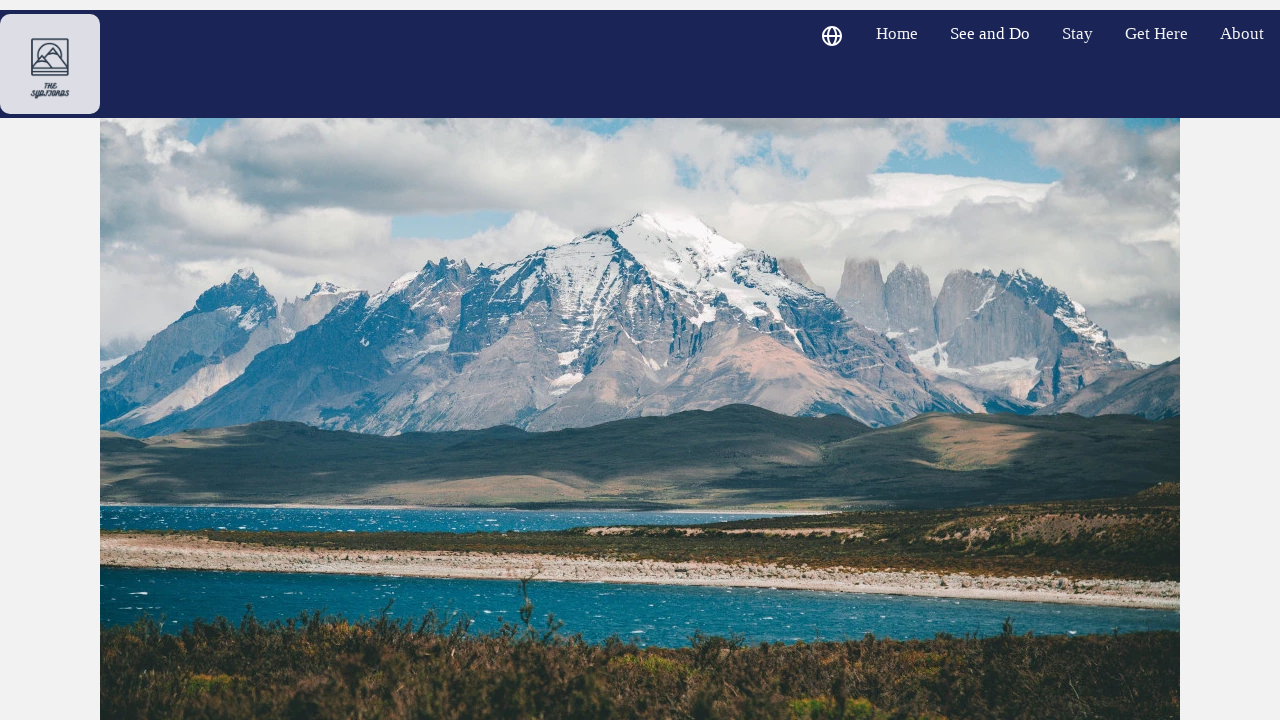

Located attractions menu element
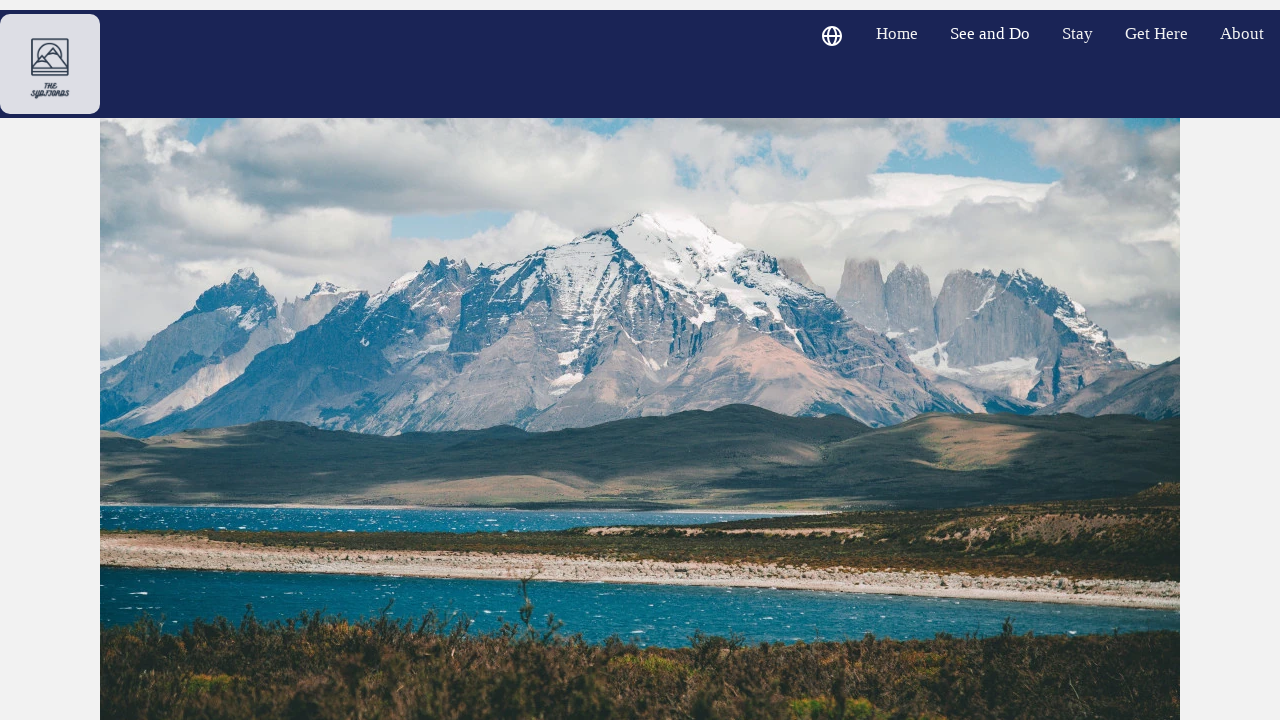

Verified attractions menu is initially hidden
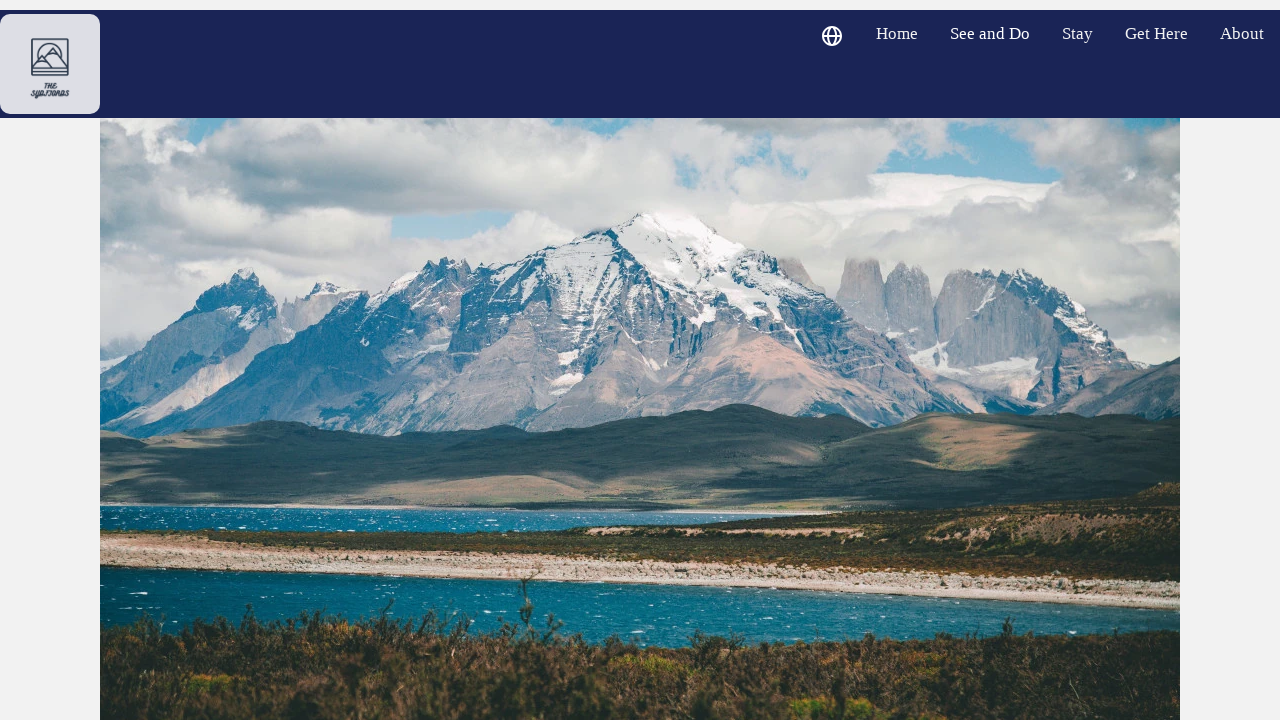

Located all dropdown buttons
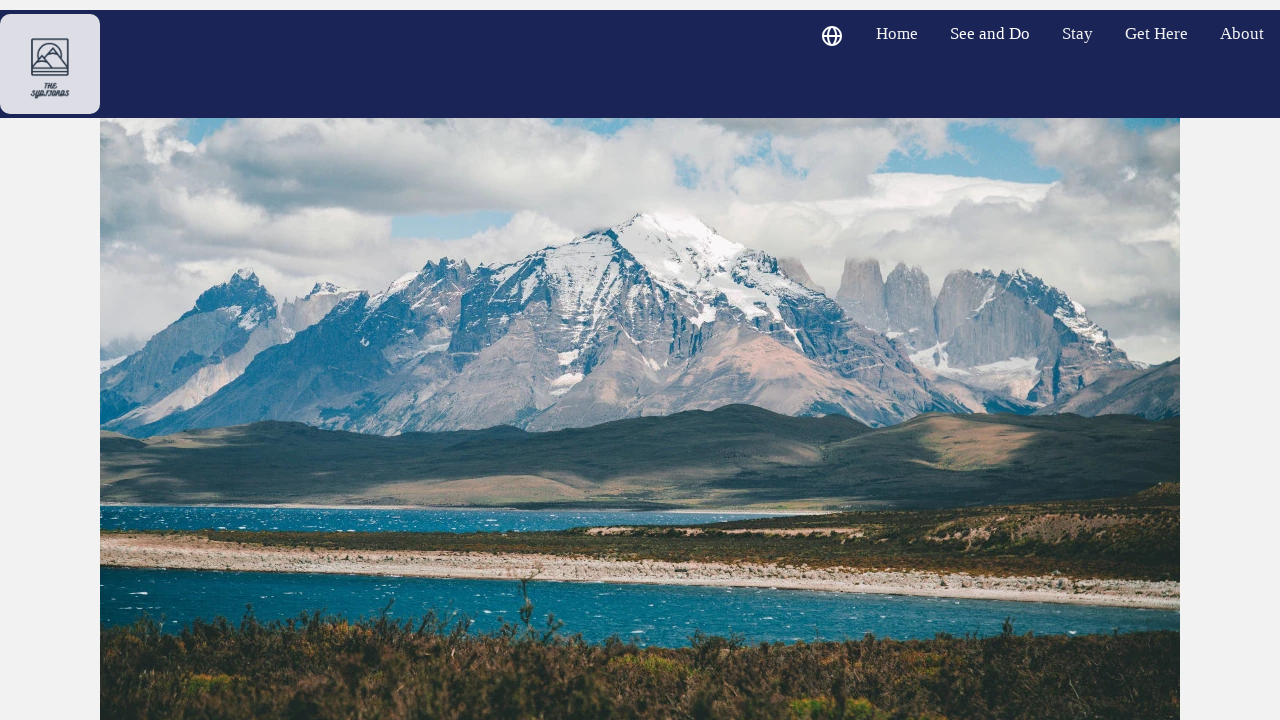

Hovered over attractions dropdown button to reveal menu at (990, 34) on .dropbtn >> nth=1
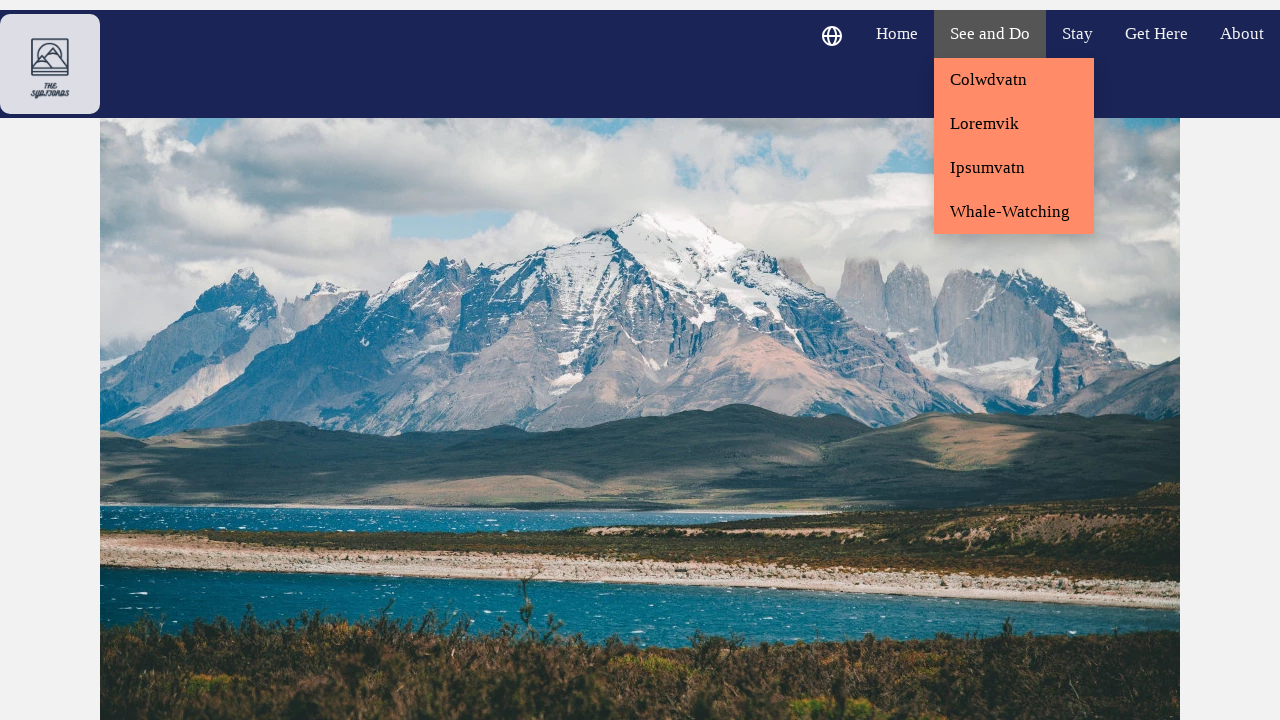

Verified attractions menu is now visible after hover
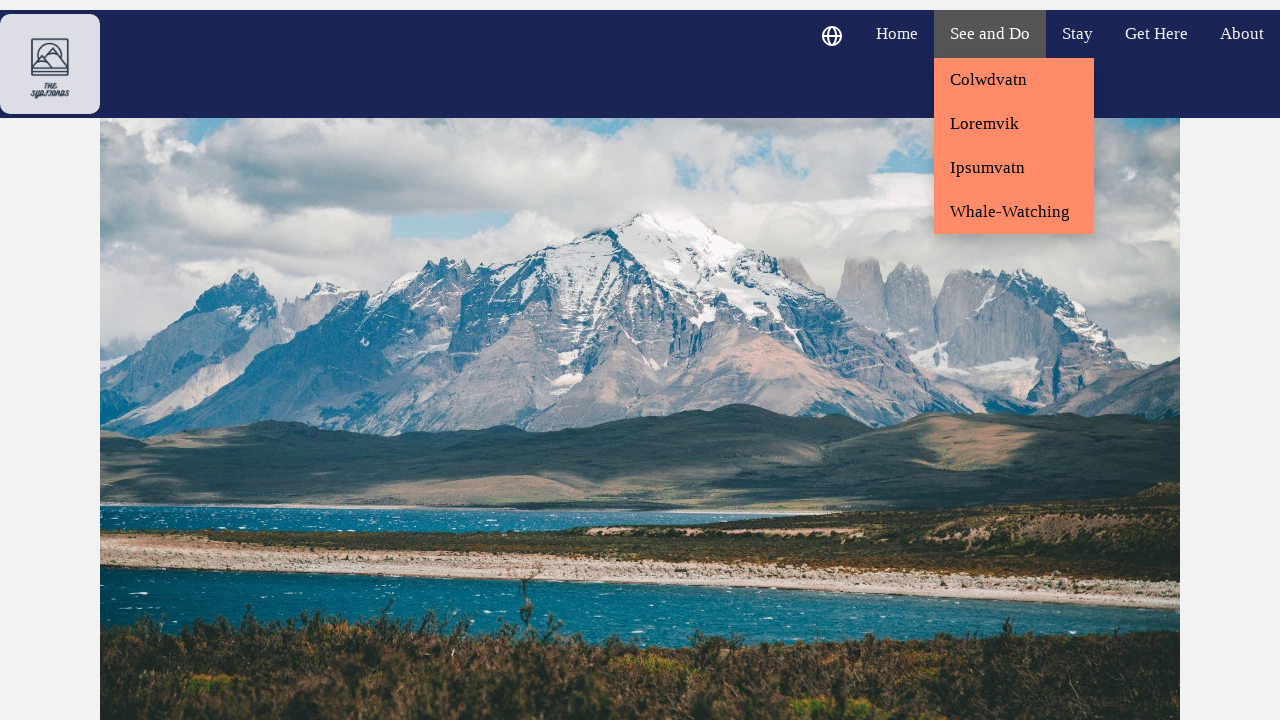

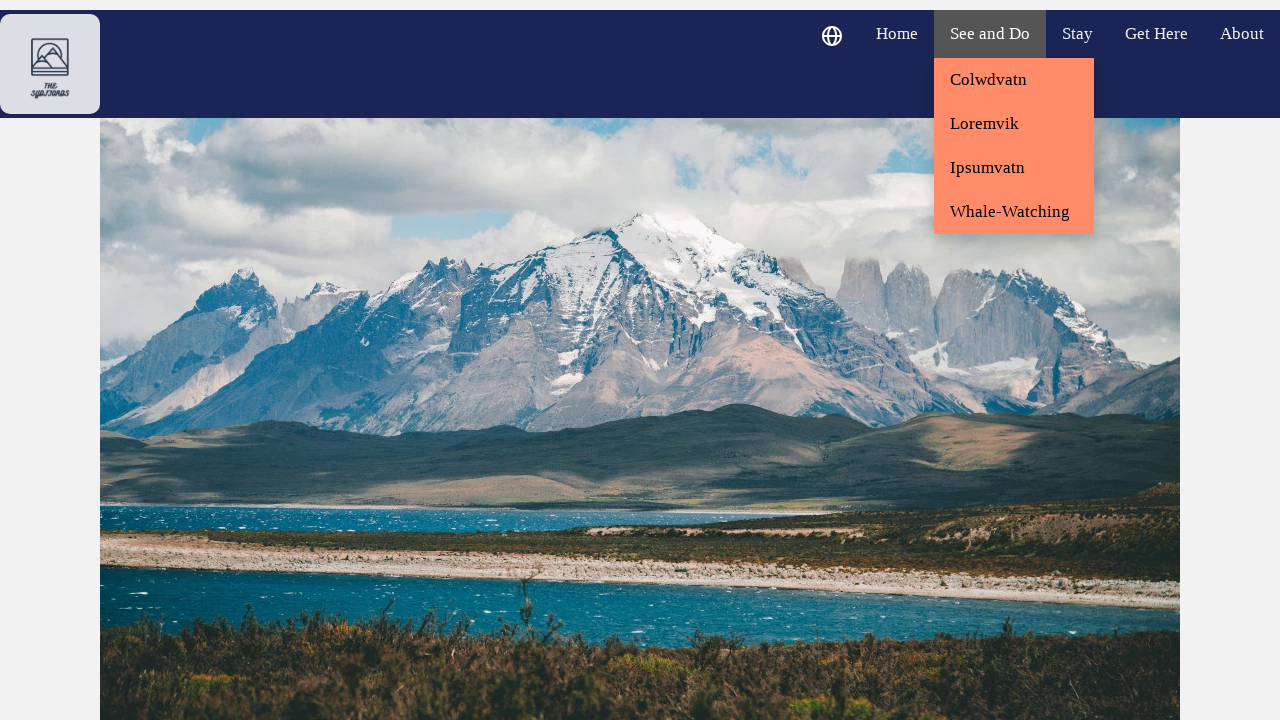